Navigates to the Selenium website and scrolls to the News section using JavaScript executor

Starting URL: https://www.selenium.dev/

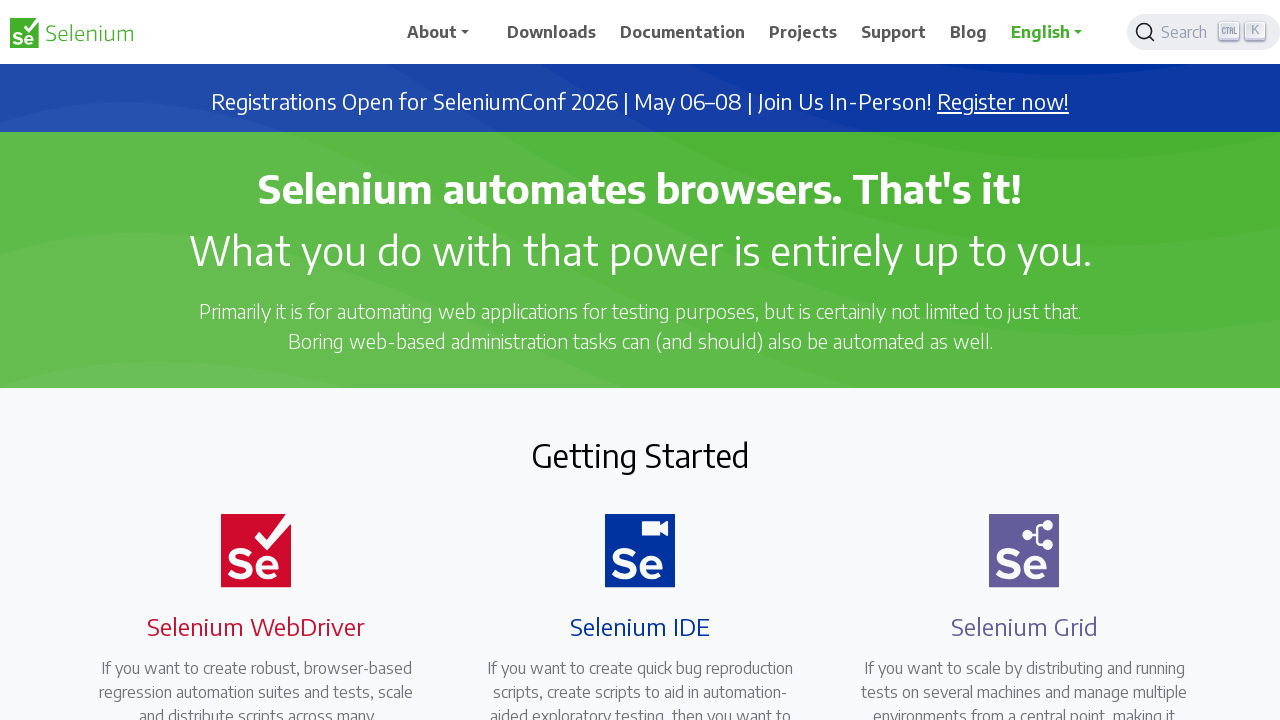

Waited 2 seconds for page to load
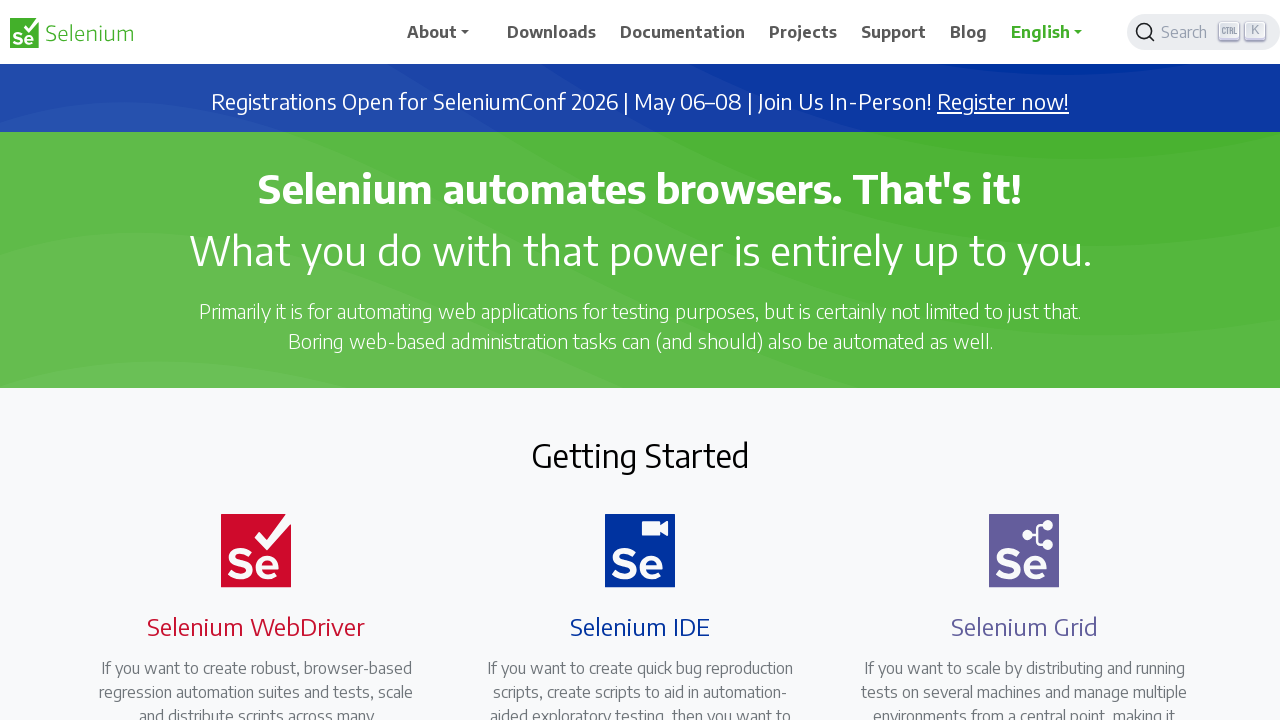

Located News heading element using XPath
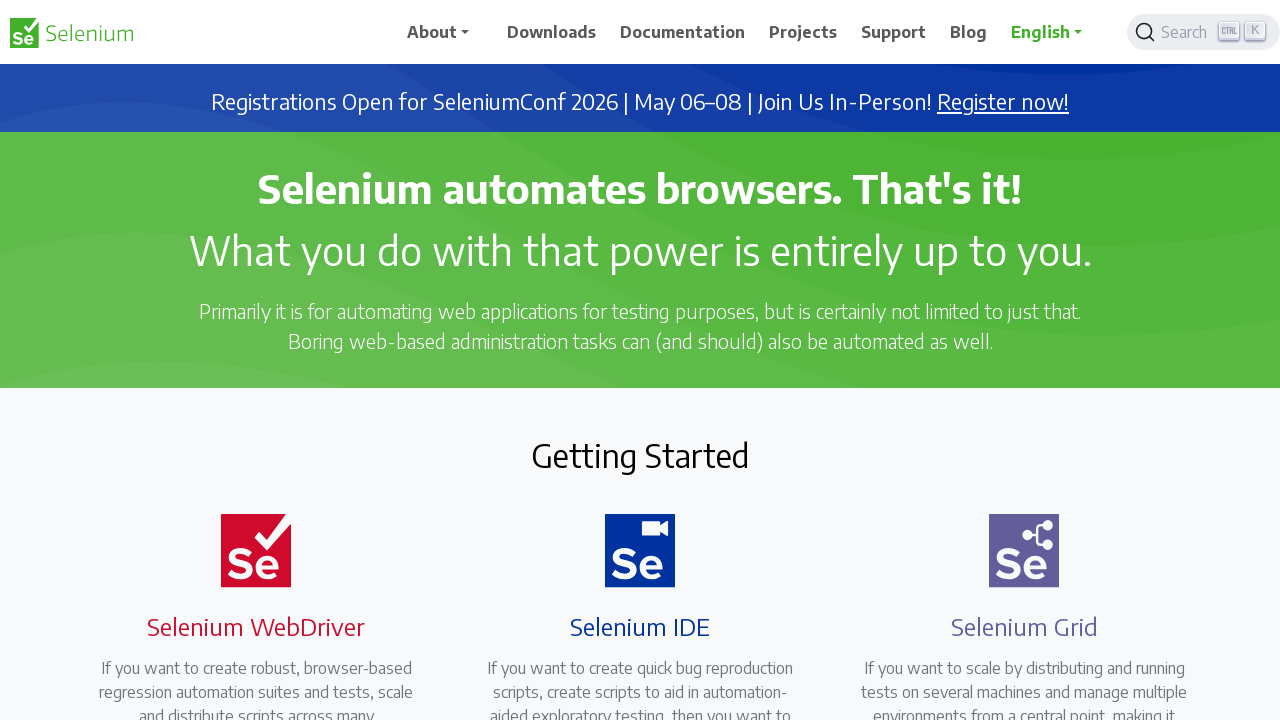

Scrolled to News section using JavaScript executor
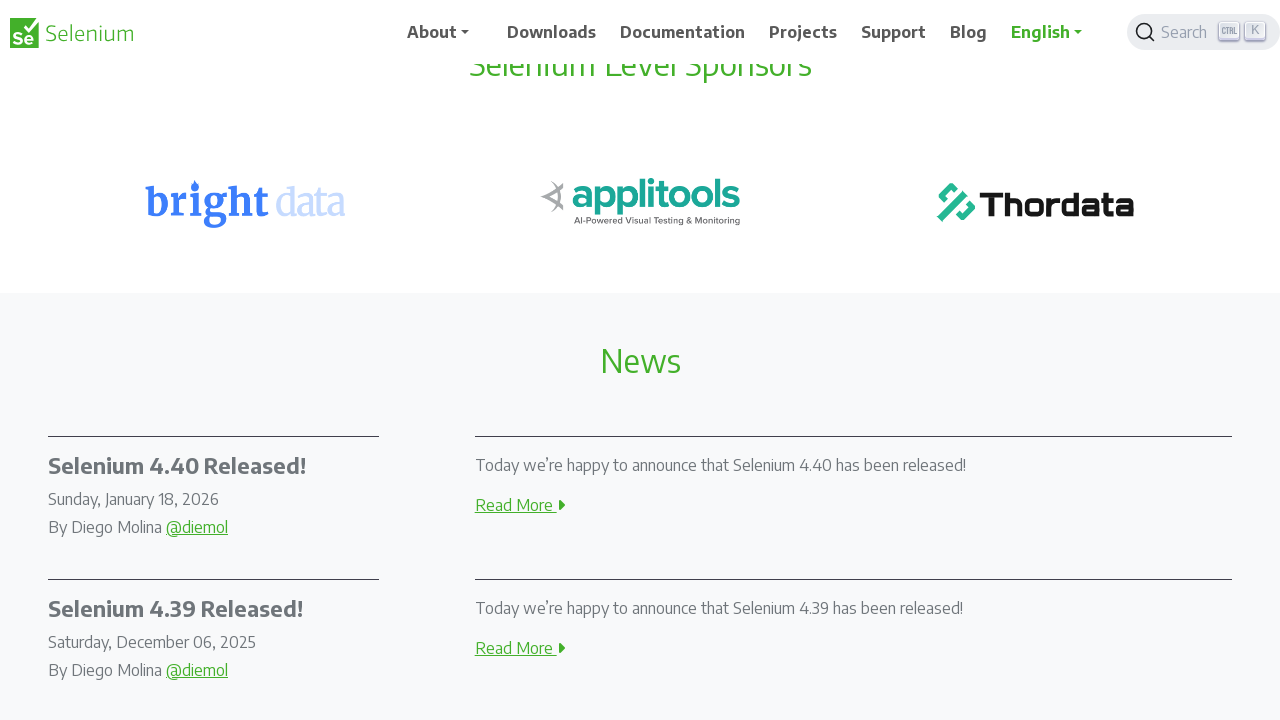

Waited 2 seconds after scrolling to News section
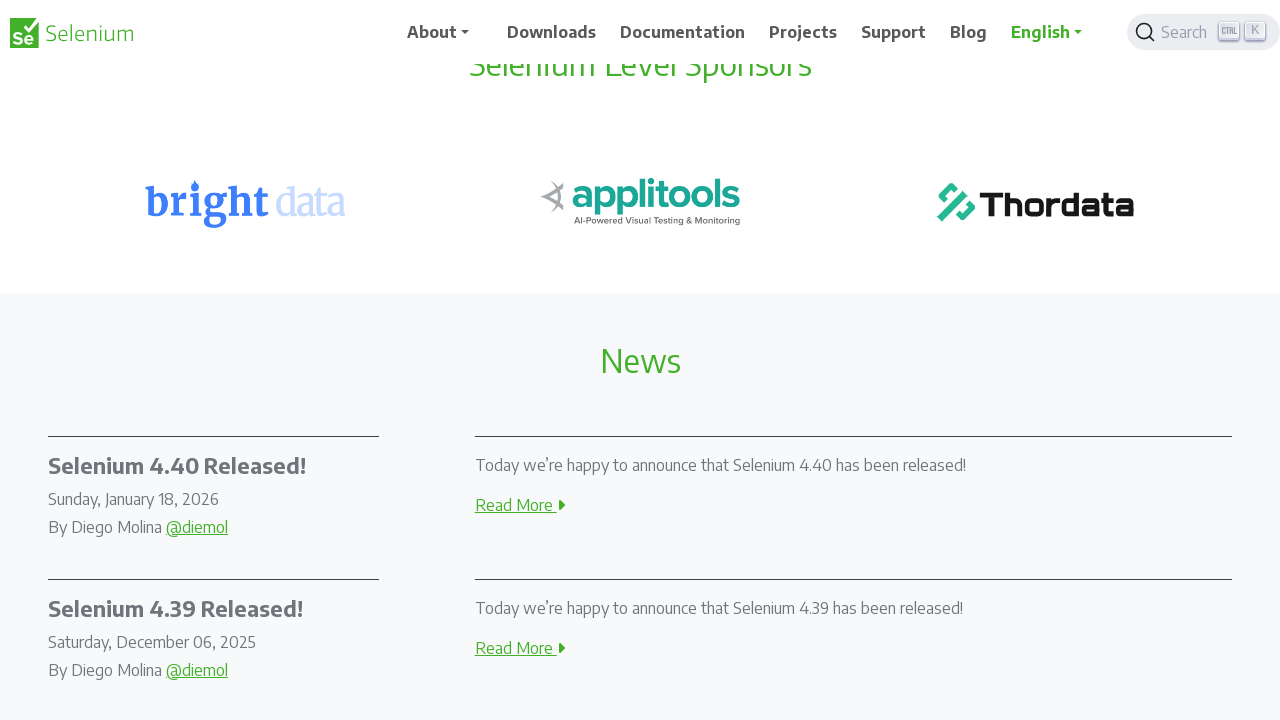

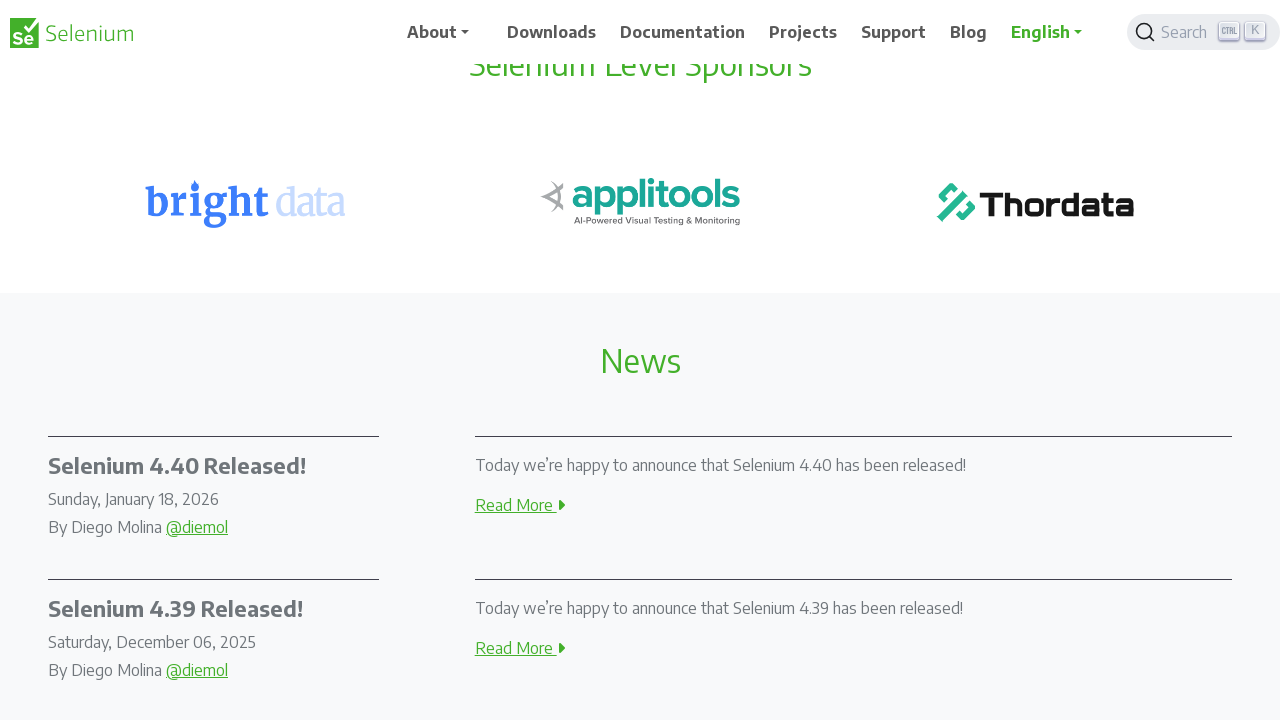